Tests dynamic page content by clicking an "Add new box" button and verifying a new box element appears, then clicking a "Reveal new field" button and verifying an input field becomes visible.

Starting URL: https://www.selenium.dev/selenium/web/dynamic.html

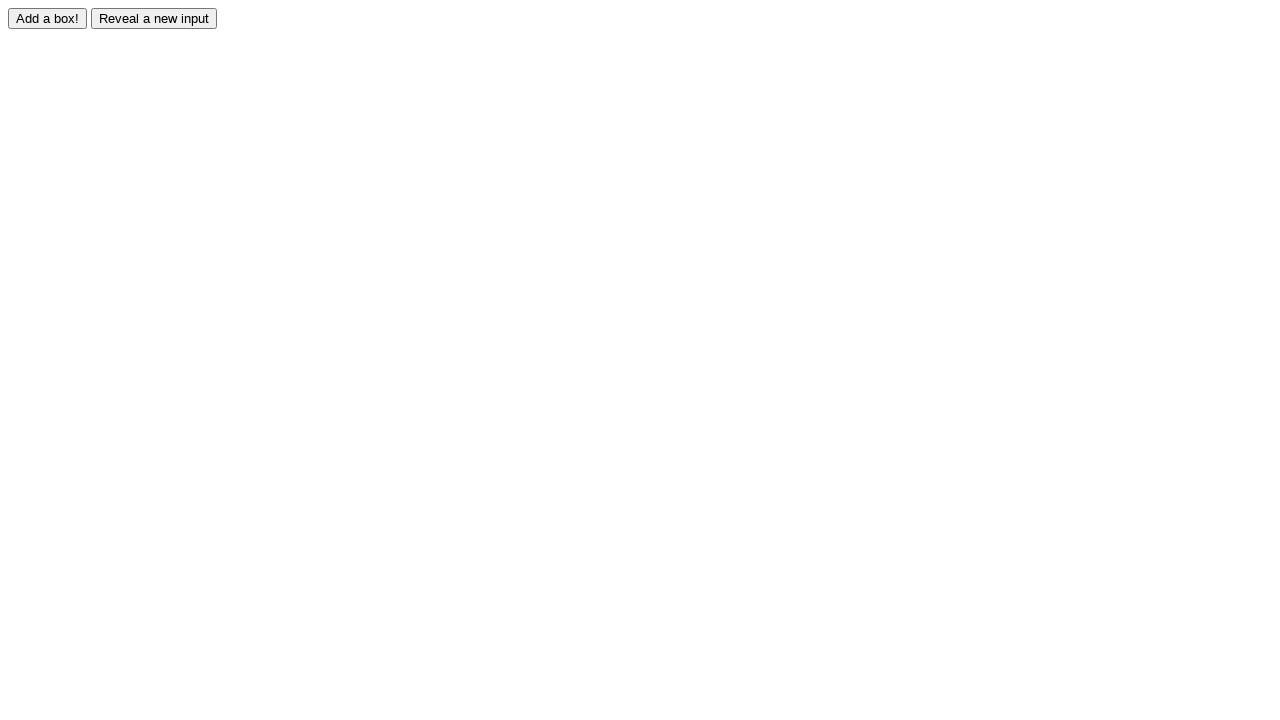

Clicked 'Add new box' button at (48, 18) on #adder
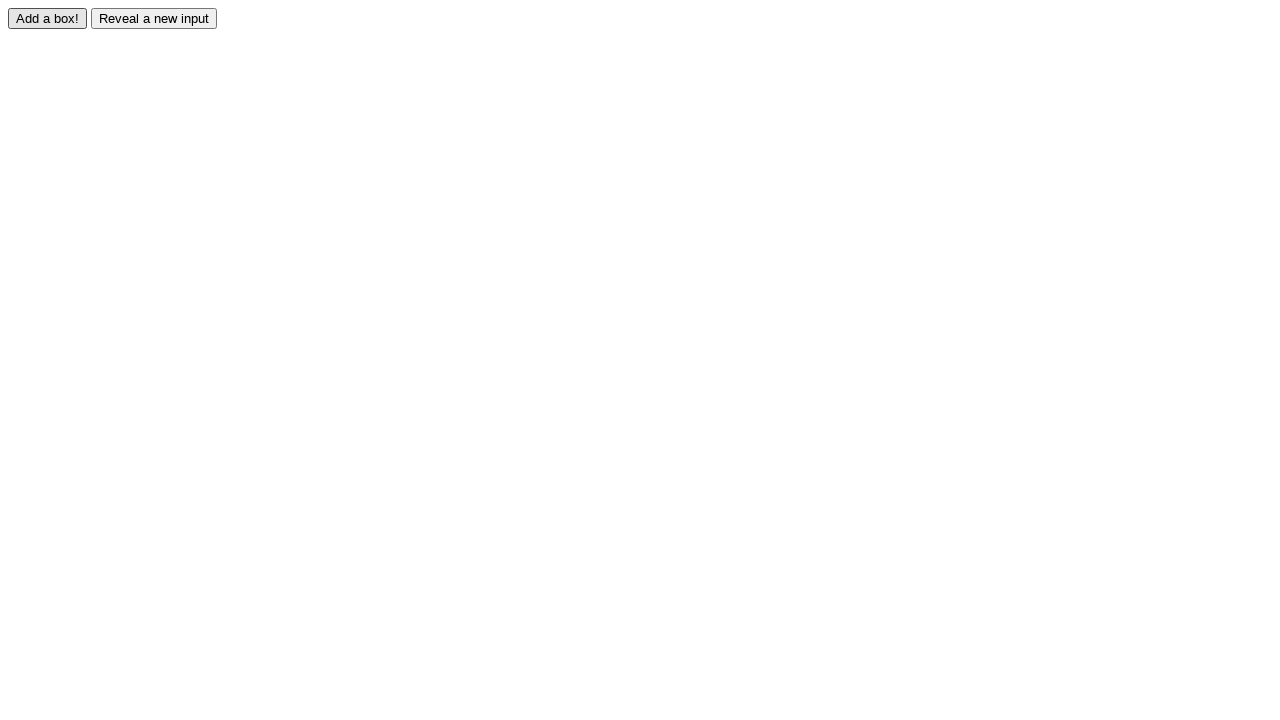

New box element appeared
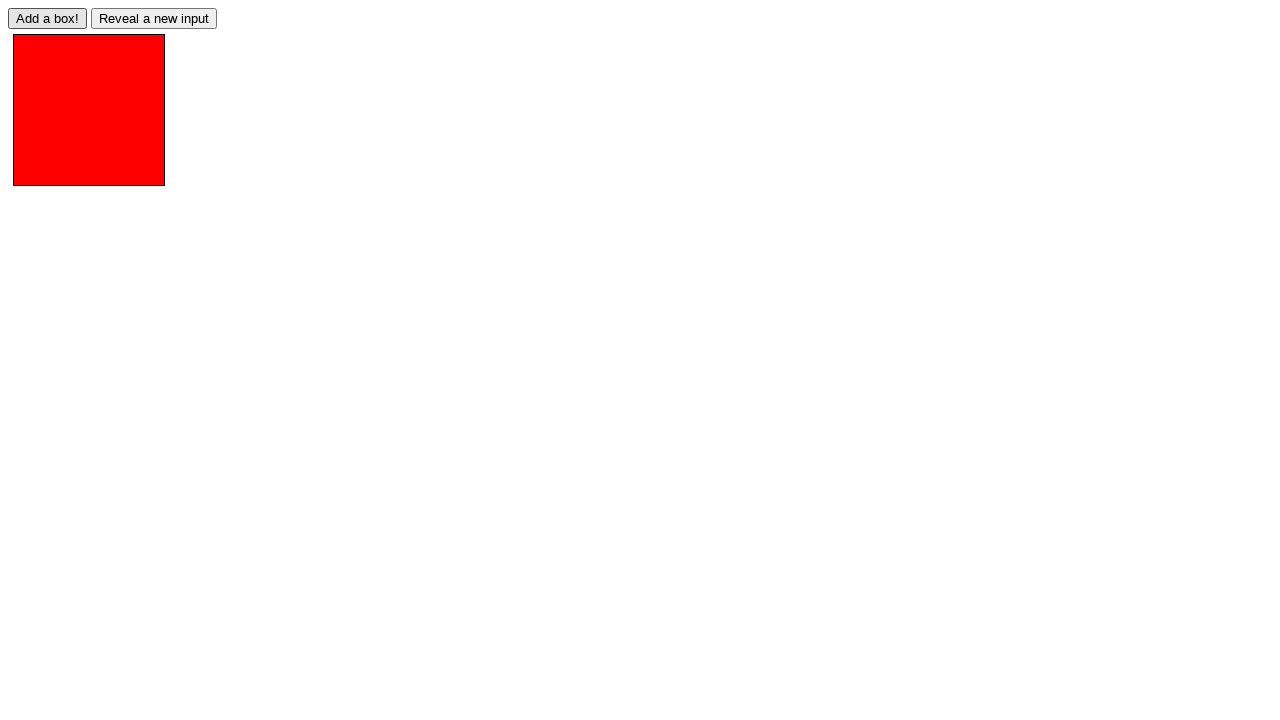

Verified new box is visible
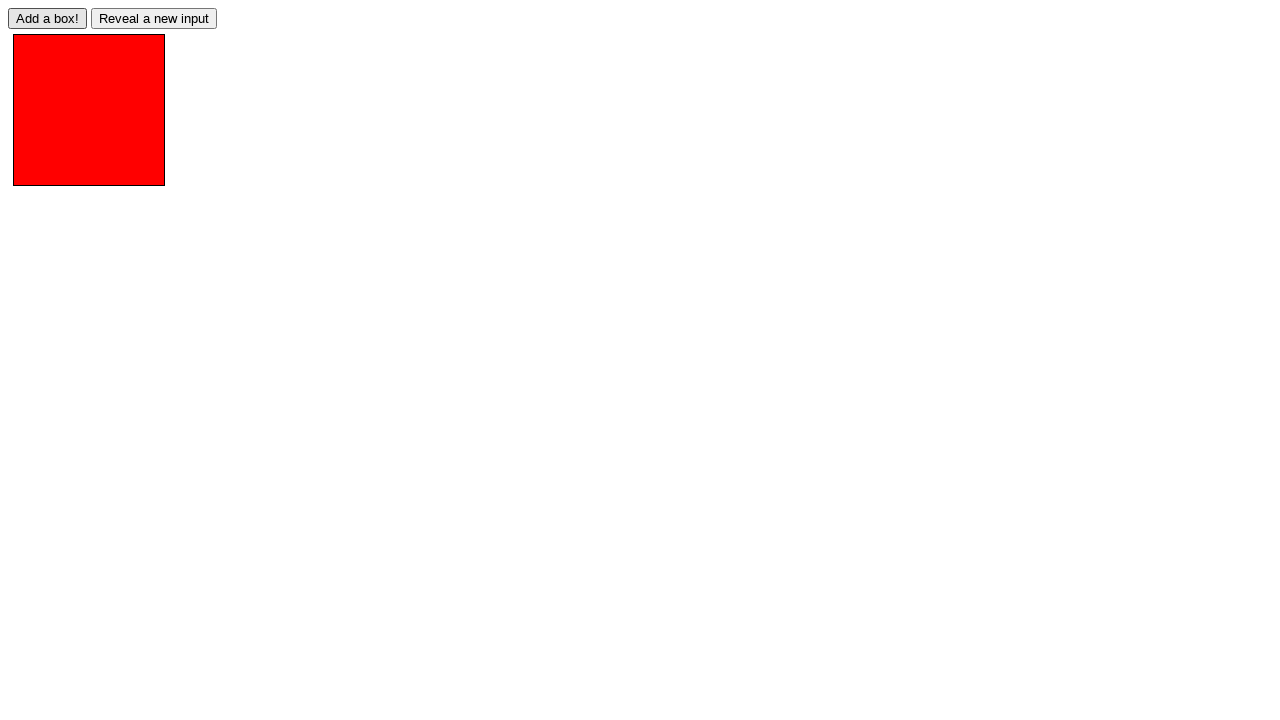

Clicked 'Reveal new field' button at (154, 18) on #reveal
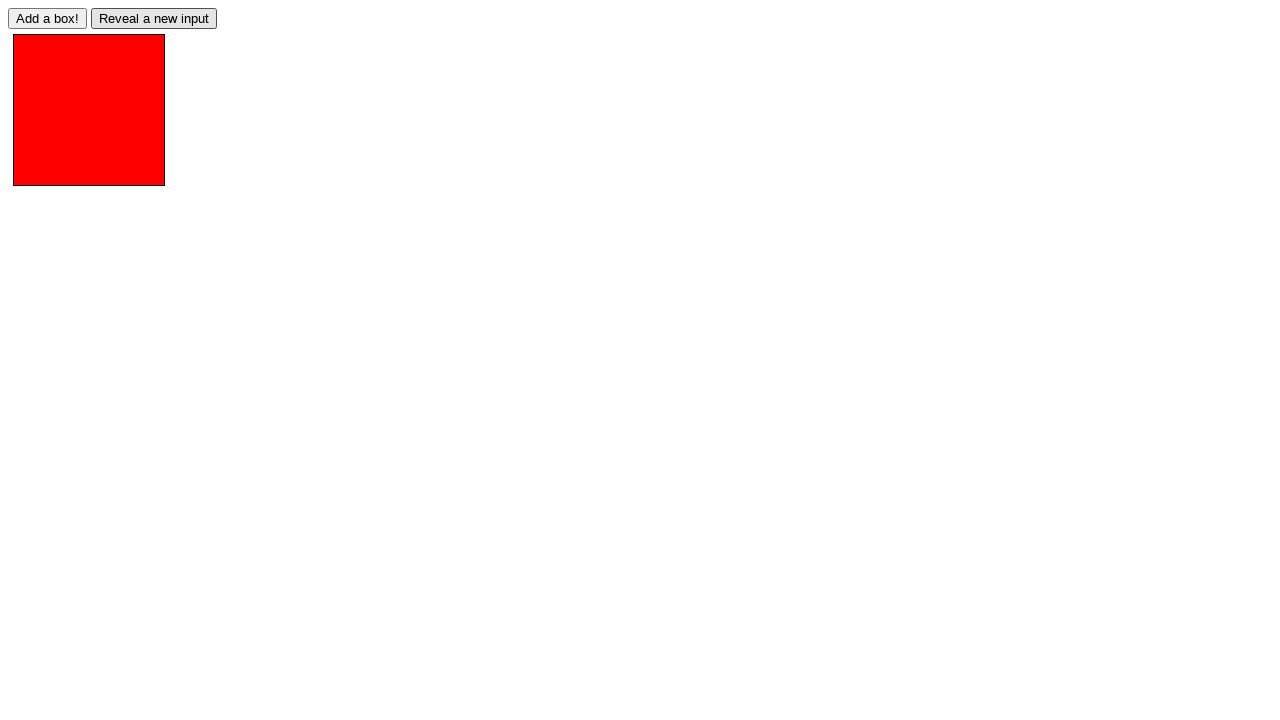

Input field became visible
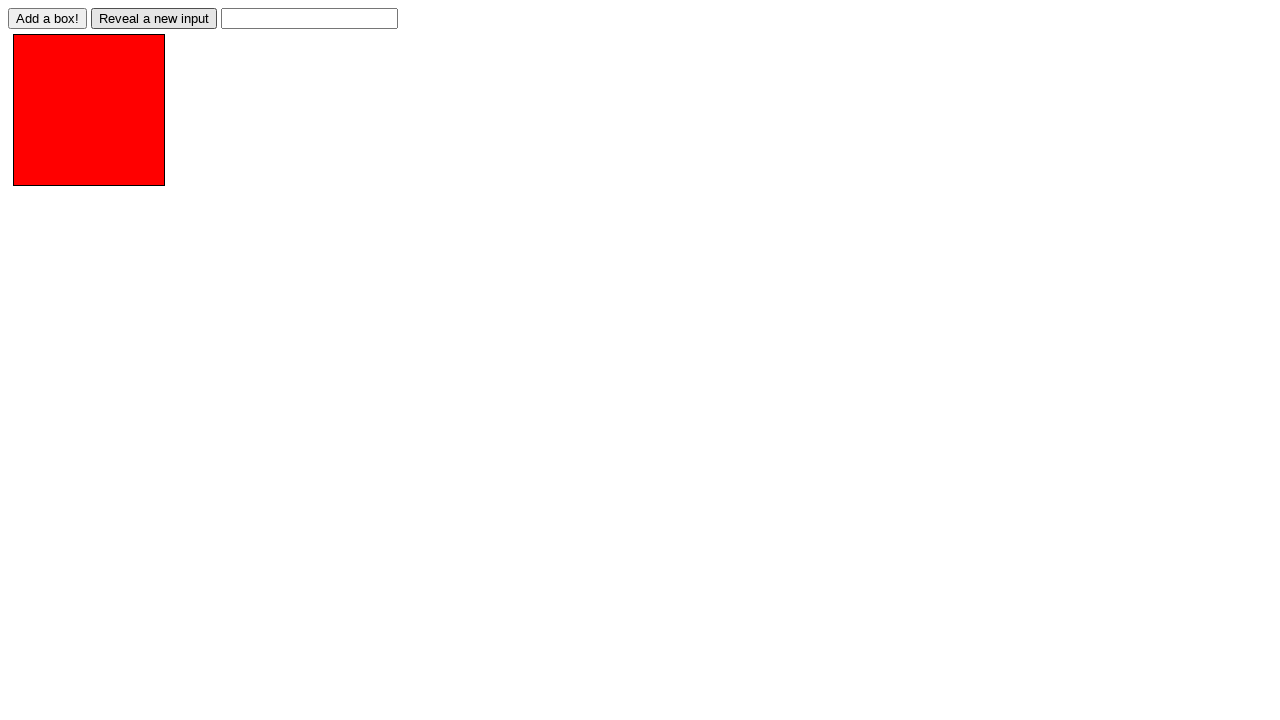

Verified input field is visible
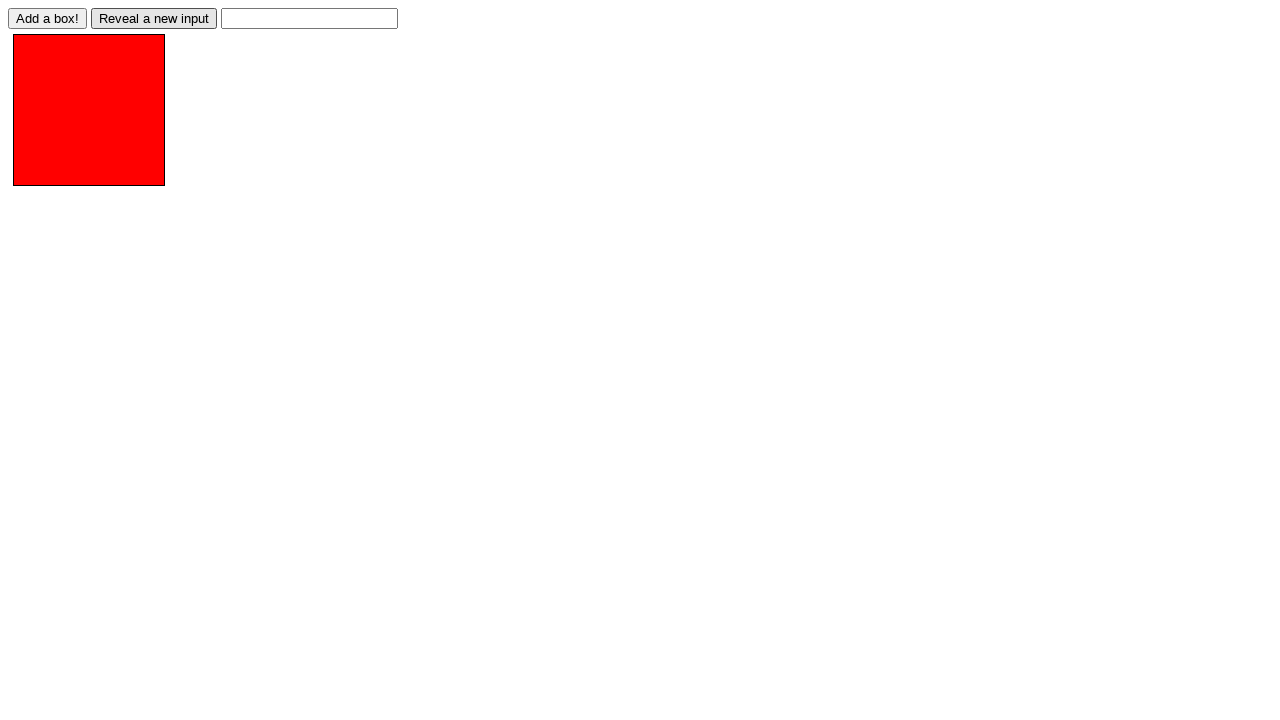

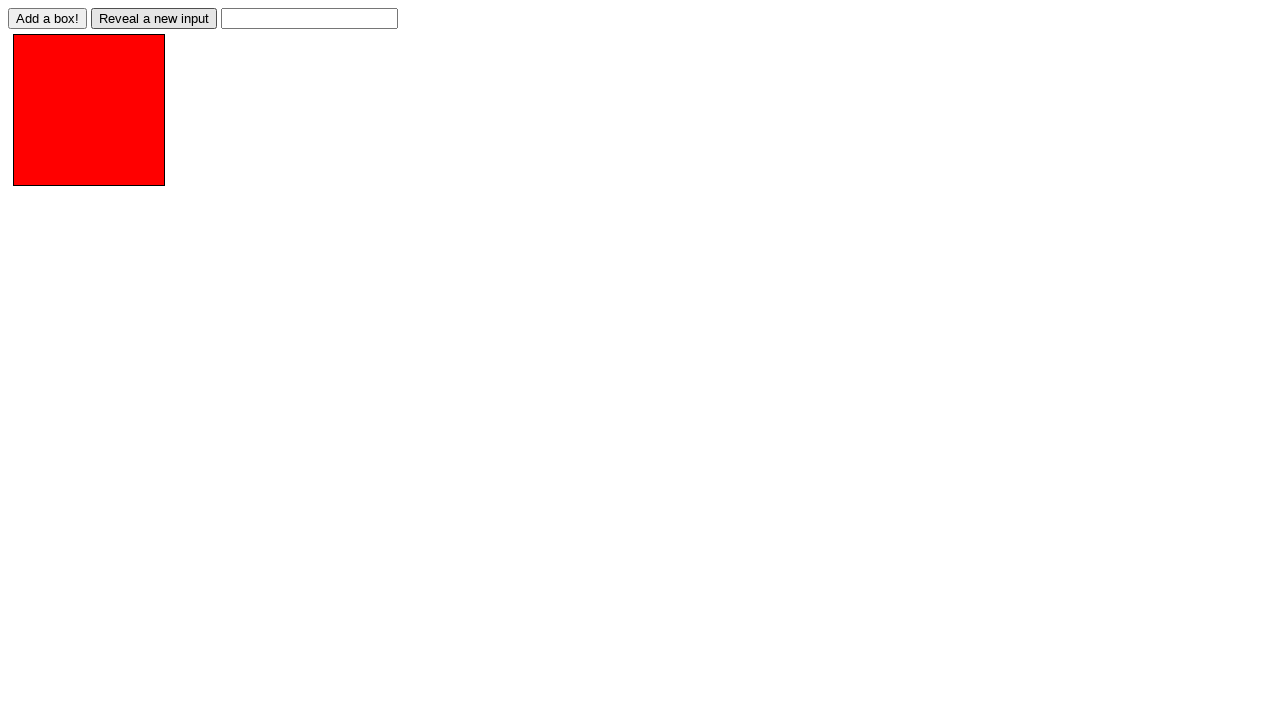